Navigates to W3Schools HTML tables tutorial page and verifies that the customers table is present and accessible

Starting URL: https://www.w3schools.com/html/html_tables.asp

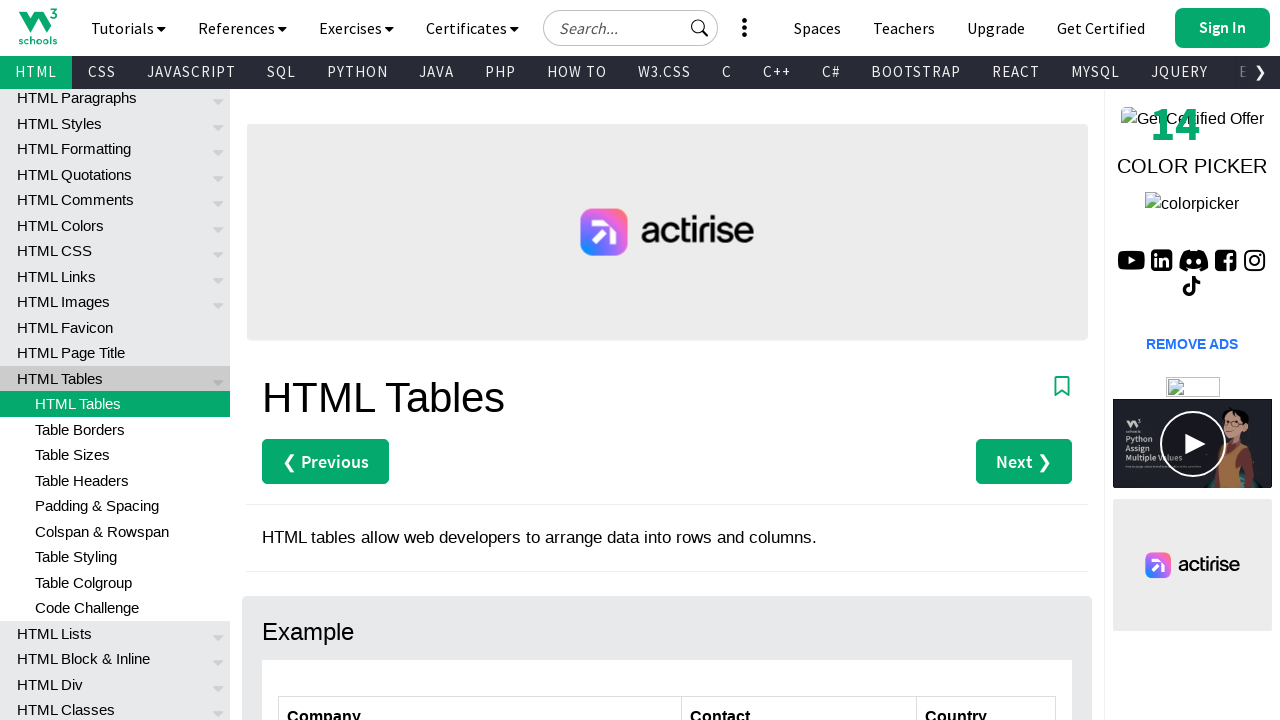

Navigated to W3Schools HTML tables tutorial page
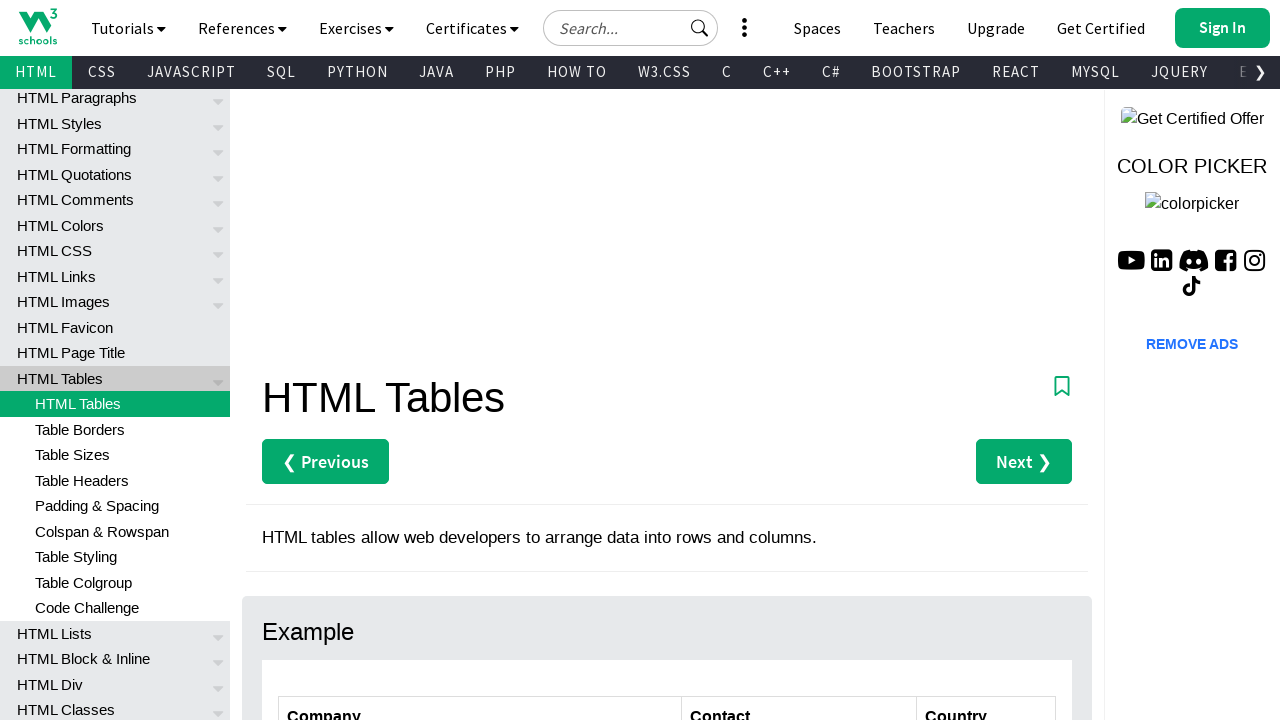

Customers table element is visible on the page
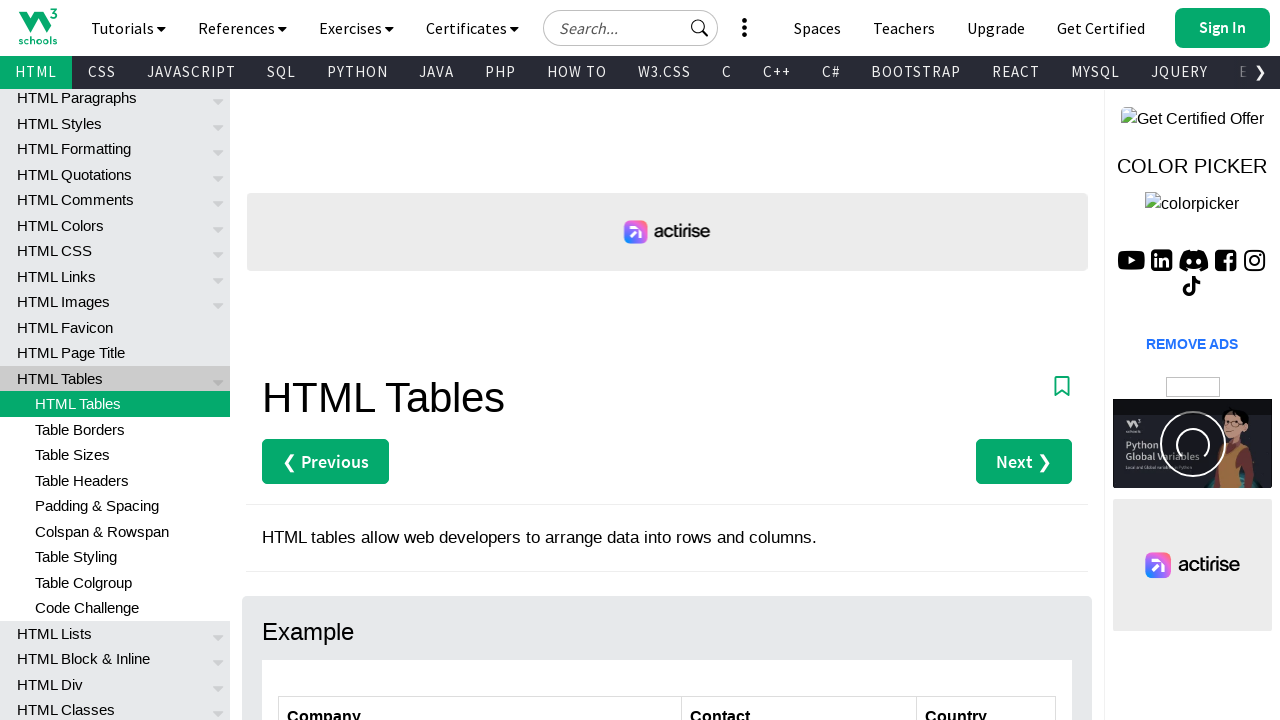

Verified that the customers table has content with multiple rows
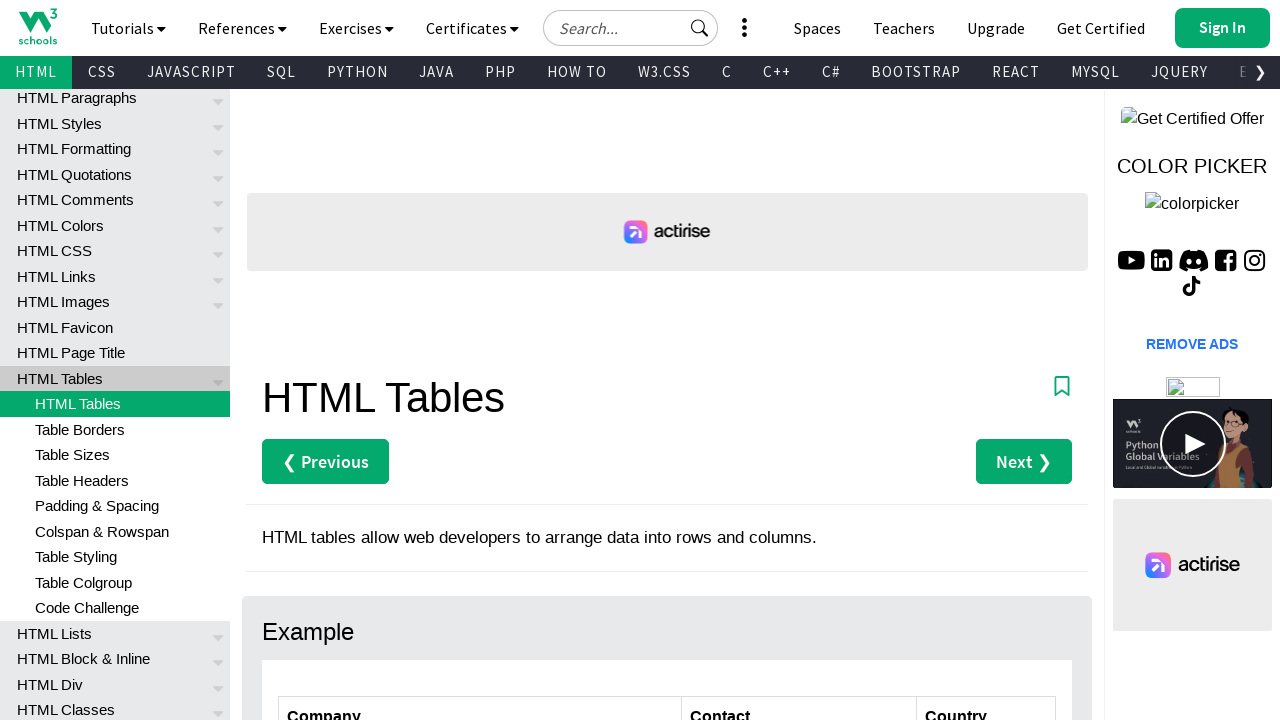

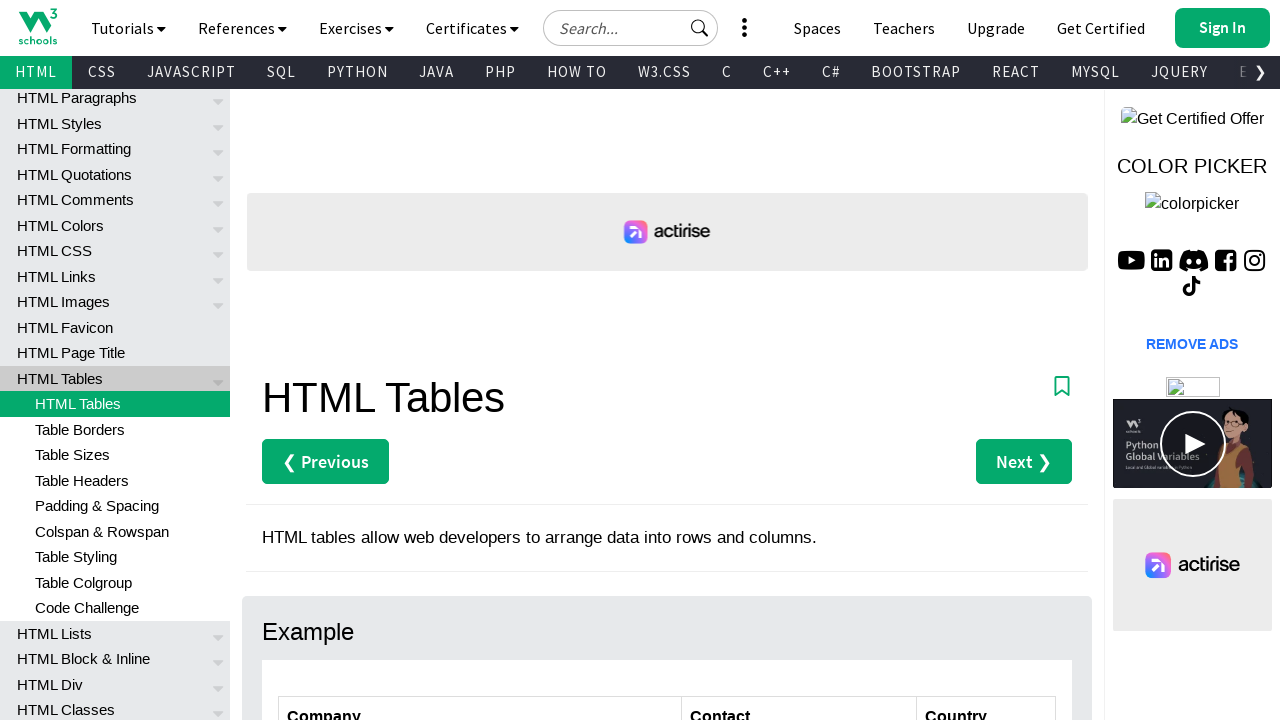